Moves mouse cursor to different elements on the page to trigger hover effects

Starting URL: https://anhtester.com/

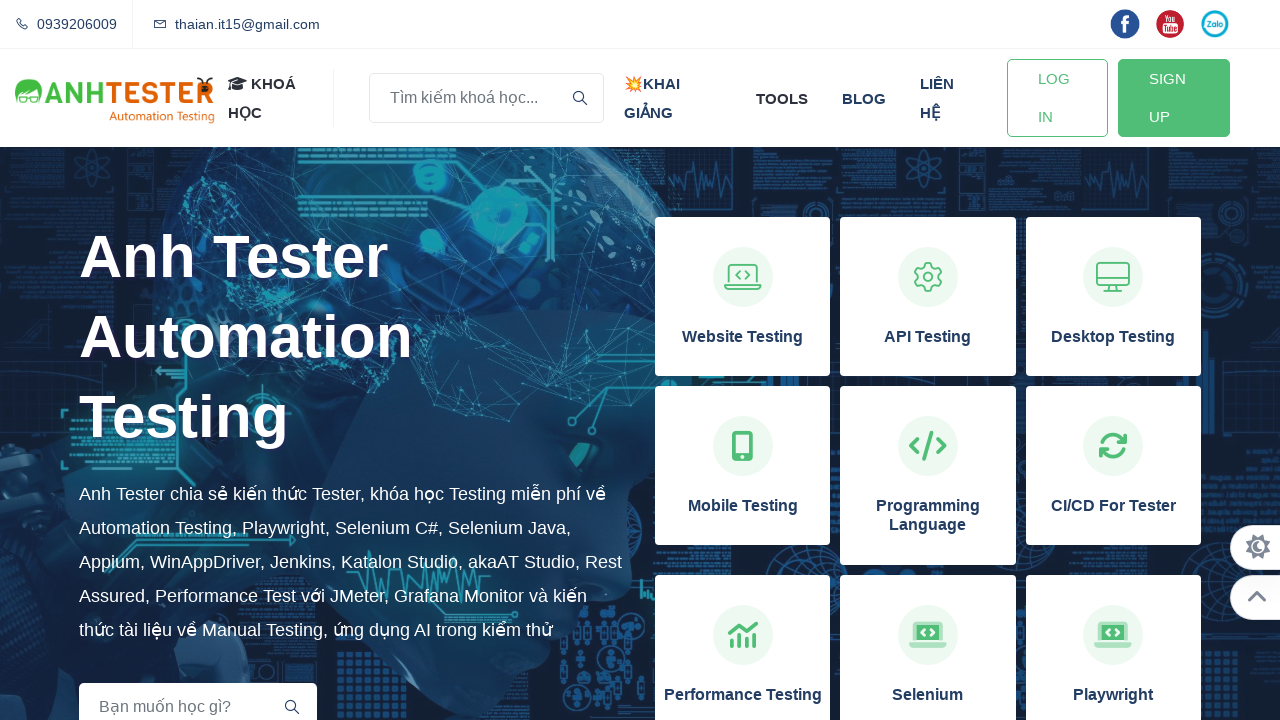

Hovered over course section 'KHÓA HỌC AUTOMATION TESTING DÀNH CHO BẠN' at (640, 707) on xpath=//h4[contains(text(),'KHÓA HỌC AUTOMATION TESTING DÀNH CHO BẠN')]
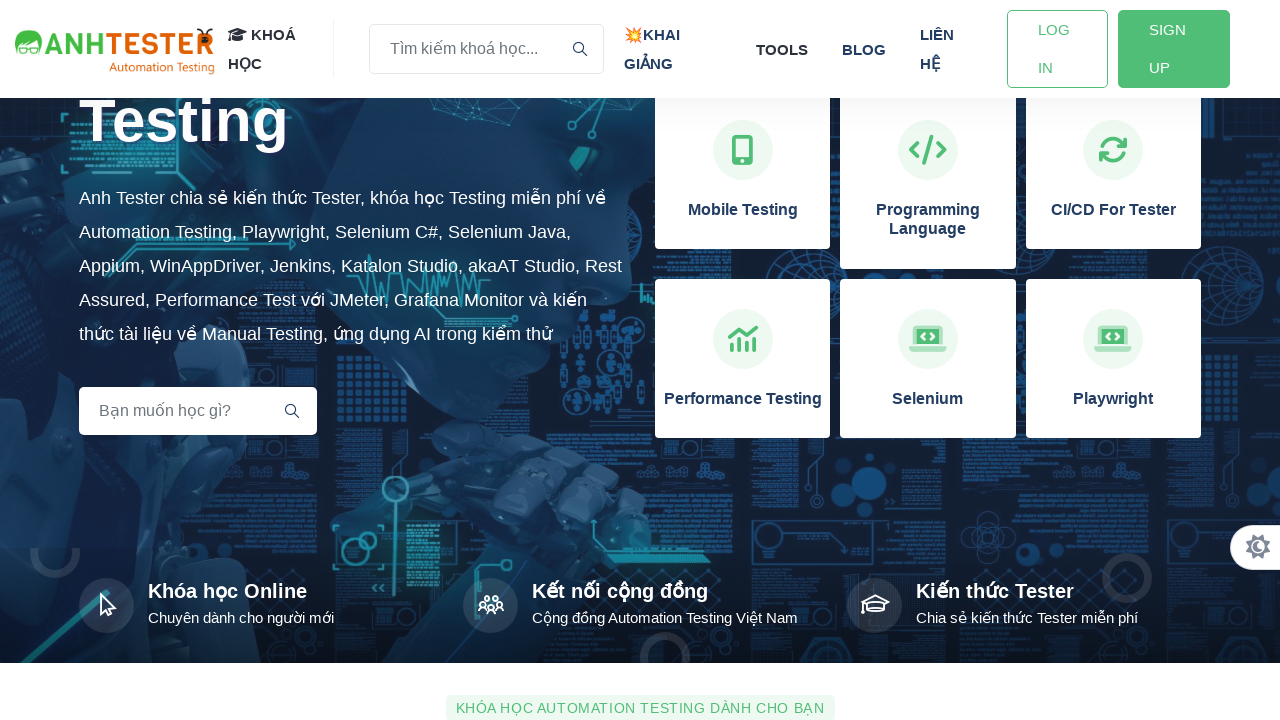

Hovered over blog section 'Blog kiến thức Testing' at (640, 360) on xpath=//h4[contains(text(),'Blog kiến thức Testing')]
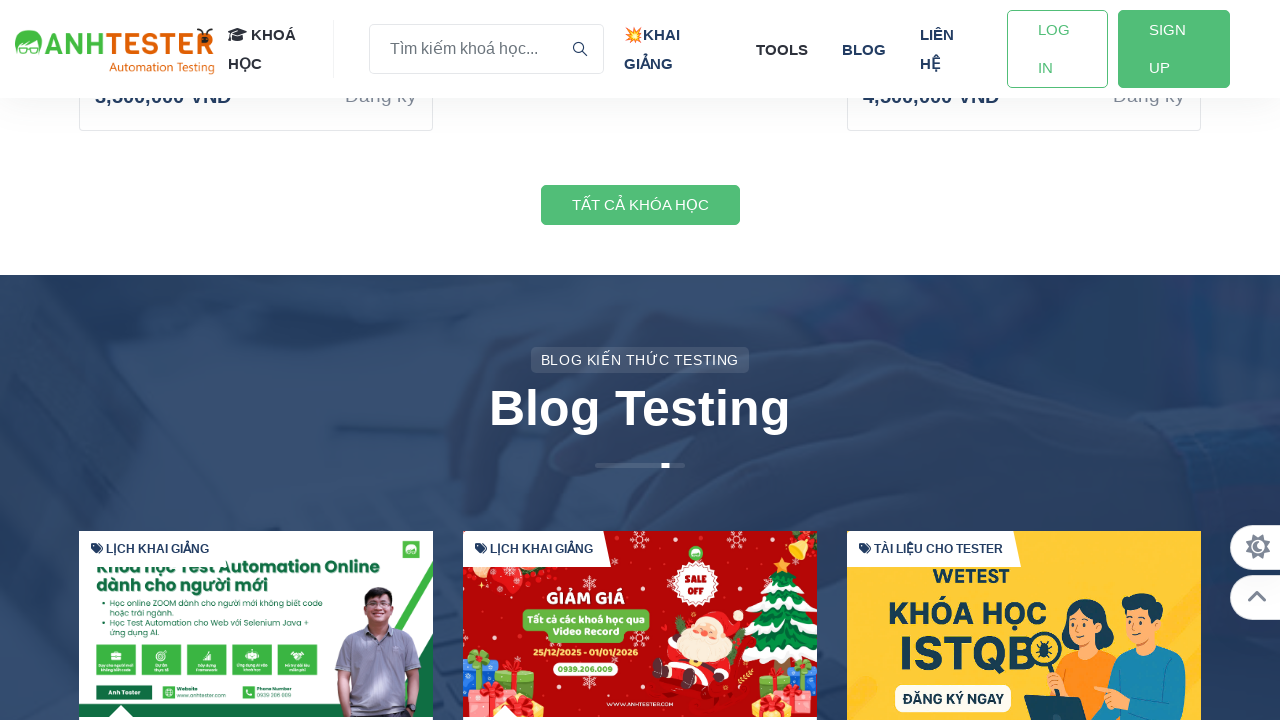

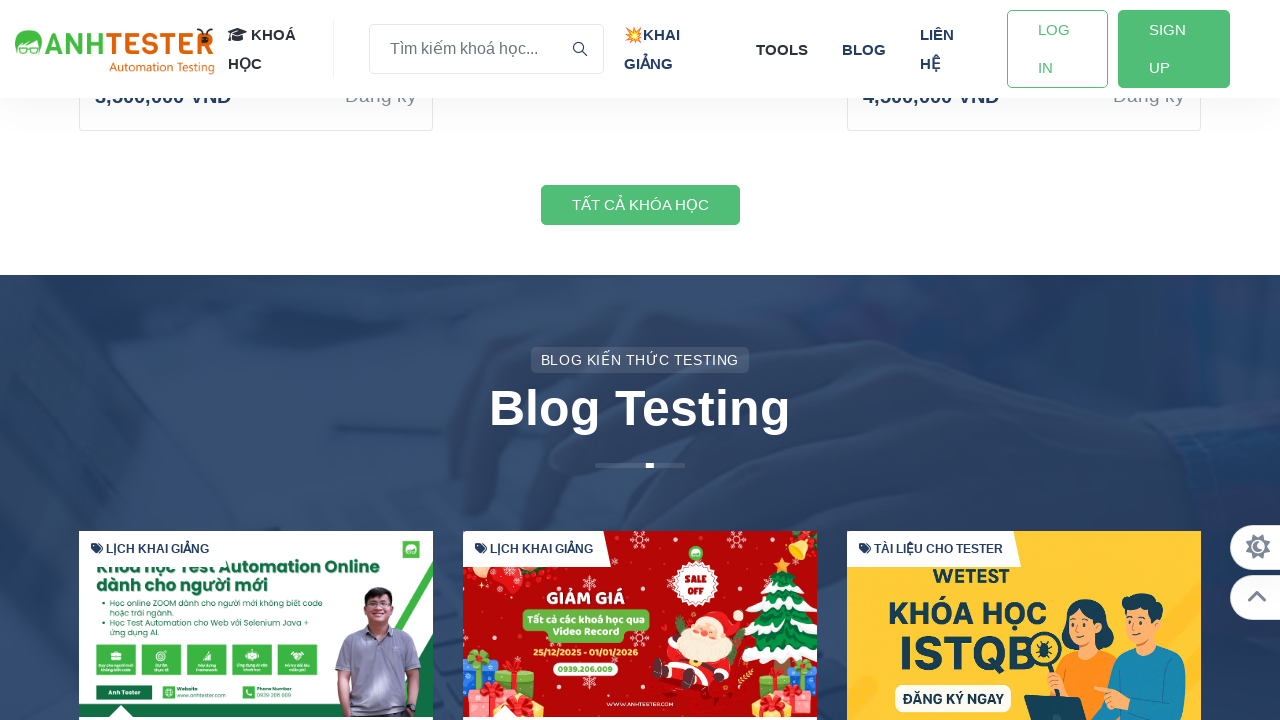